Tests mouse hover functionality on AJIO website by hovering over the MEN menu item

Starting URL: https://www.ajio.com/

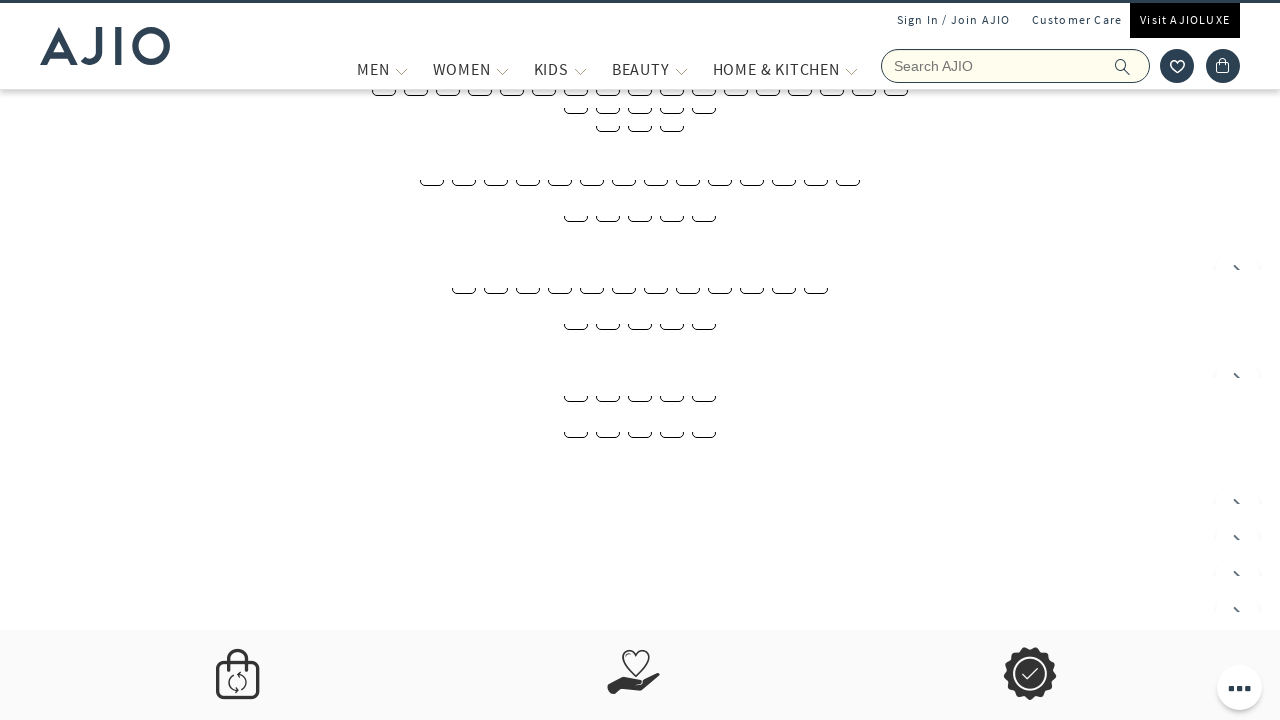

Located MEN menu item using XPath selector
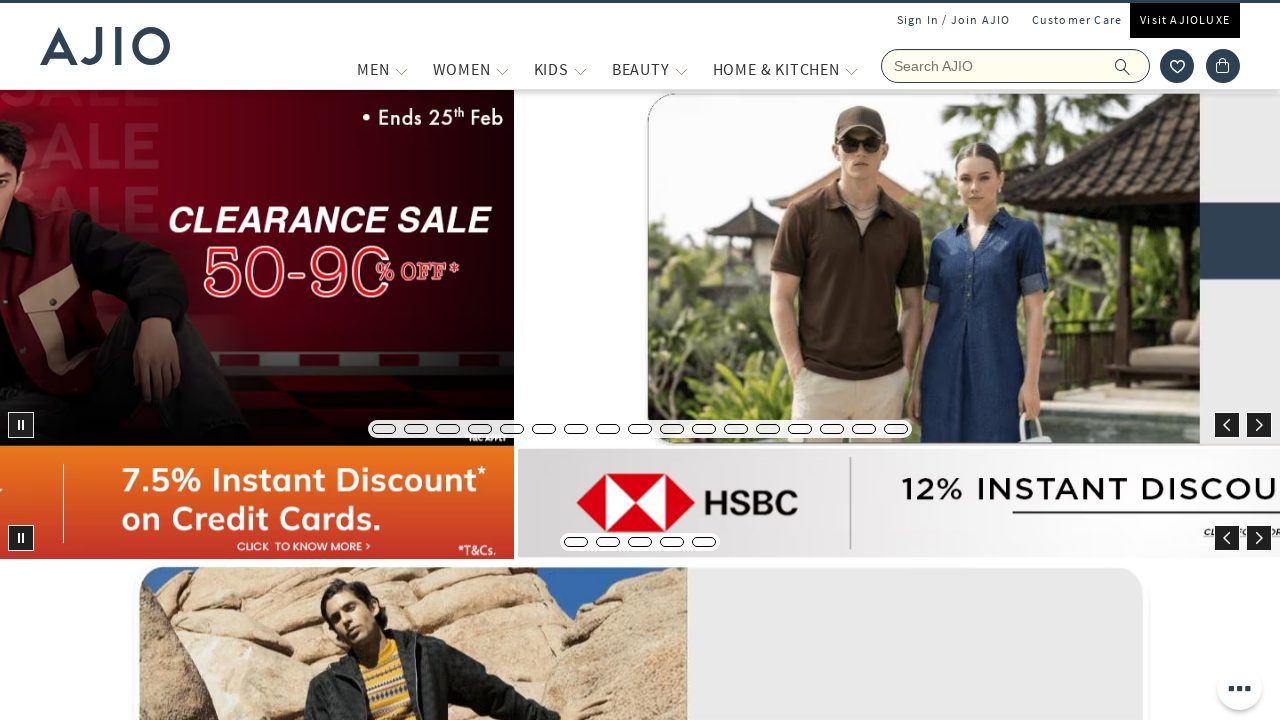

Hovered over MEN menu item to trigger dropdown at (373, 69) on xpath=//span[text()='MEN']
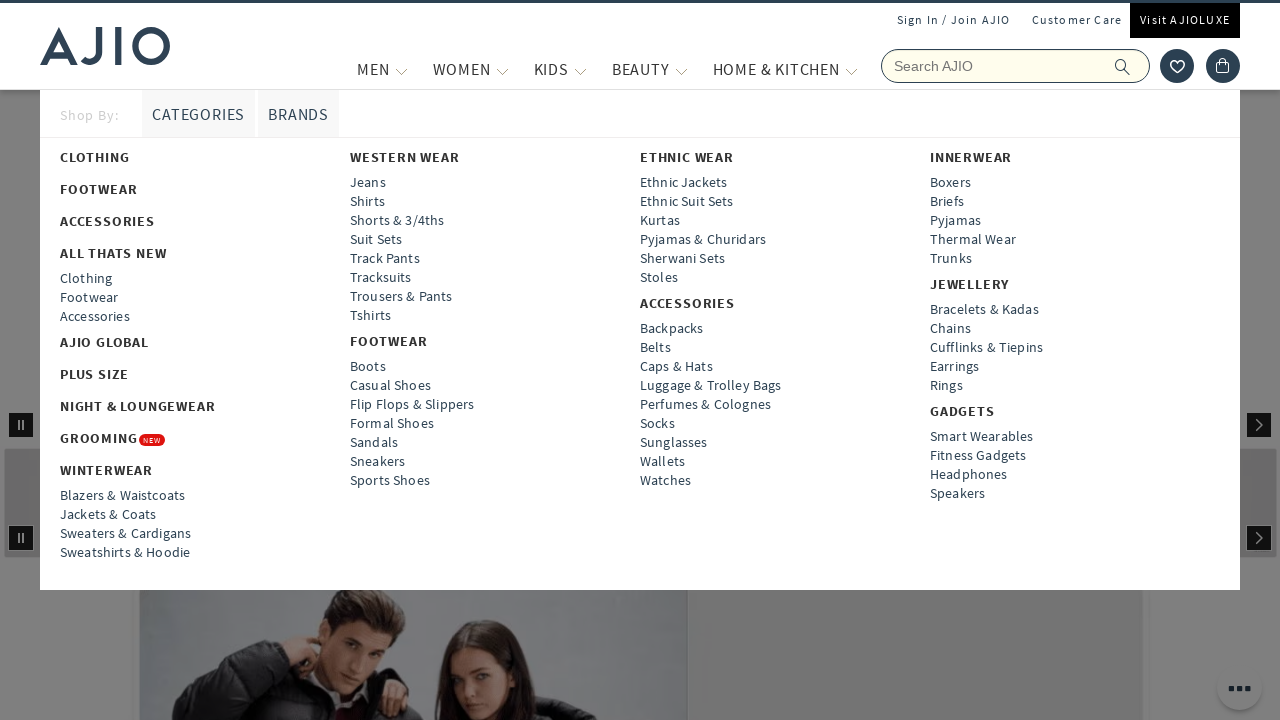

Waited 1 second for hover effect to complete
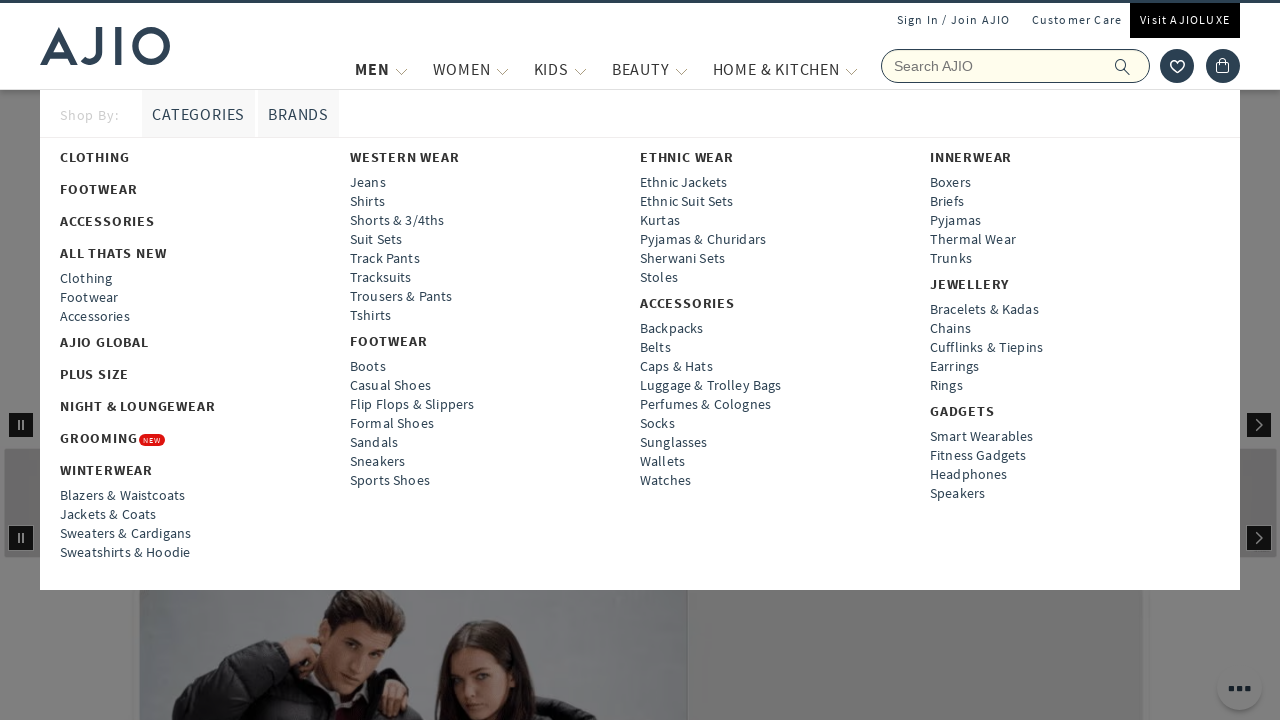

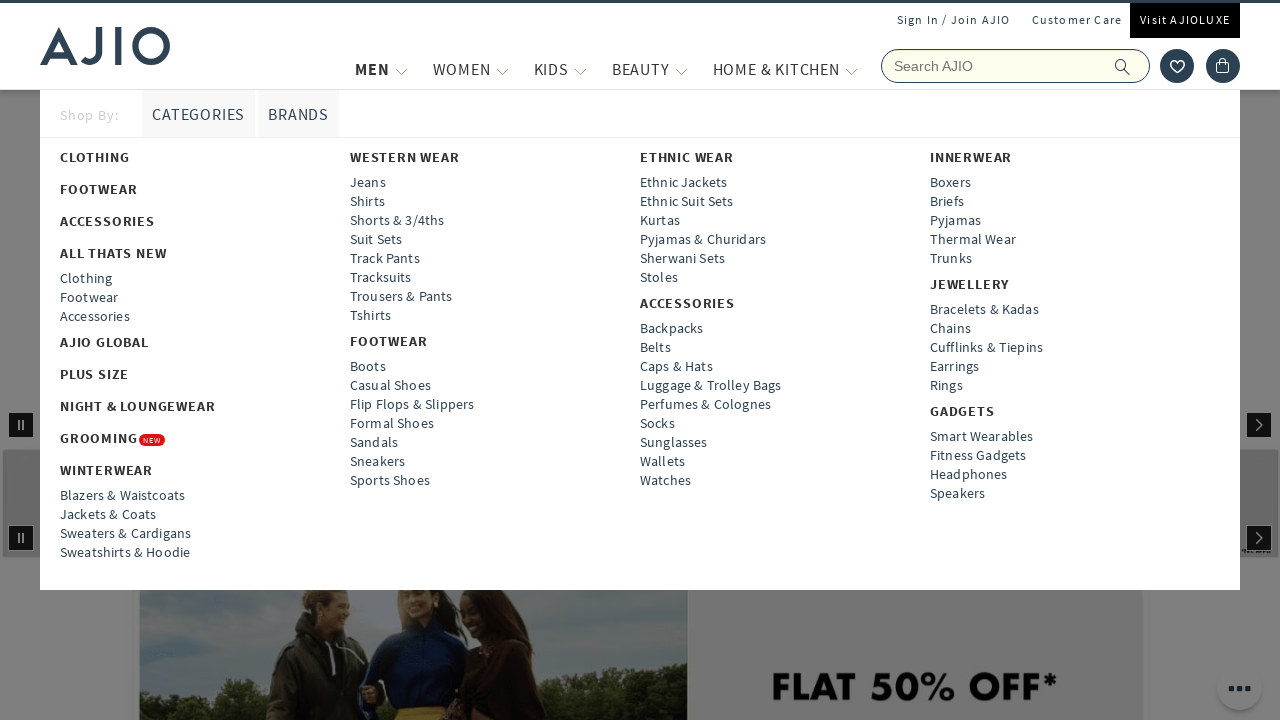